Tests context menu interaction by performing a double-click action on a right-click demo element

Starting URL: https://swisnl.github.io/jQuery-contextMenu/demo.html

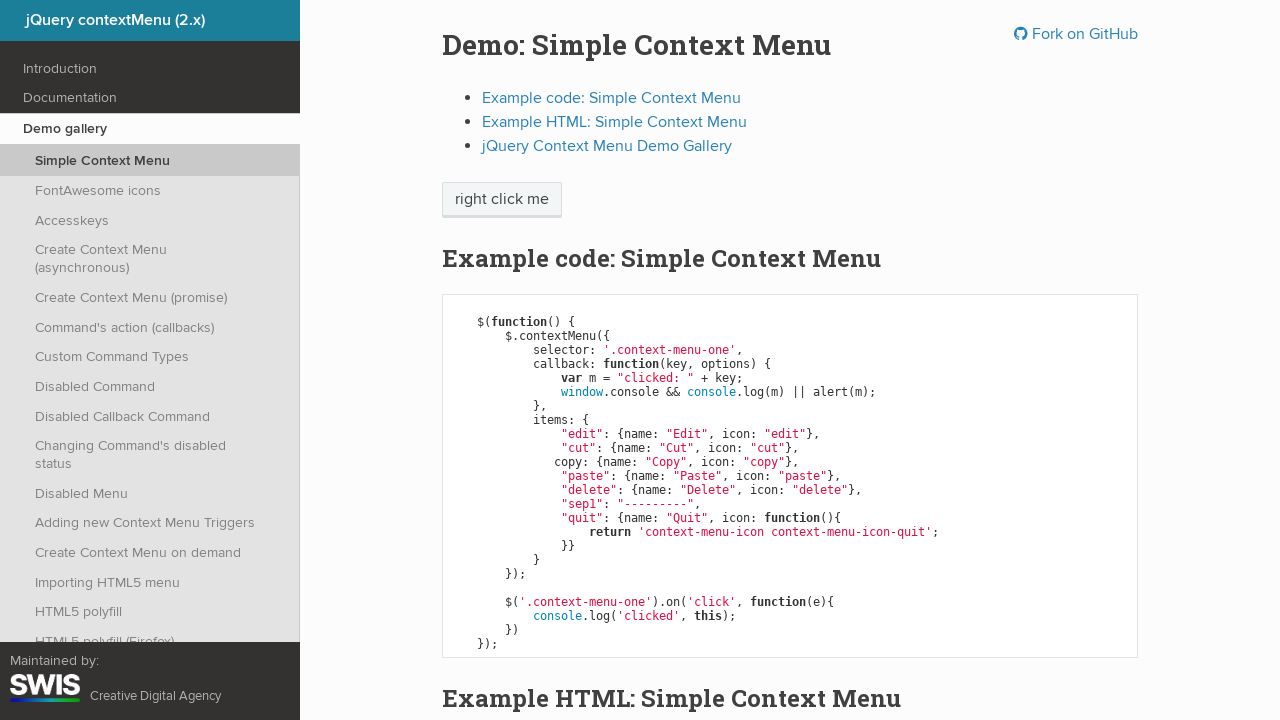

Located the right-click demo element by XPath
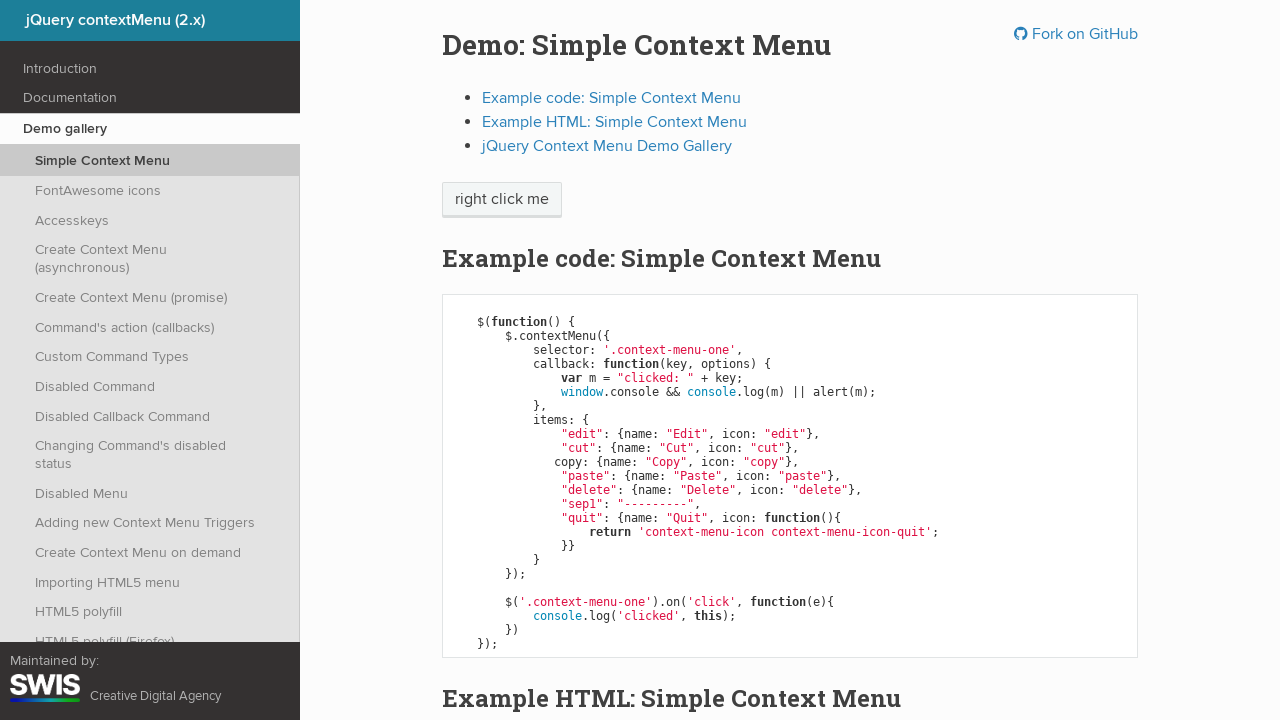

Performed double-click action on the right-click demo element at (502, 200) on xpath=//span[text()='right click me']
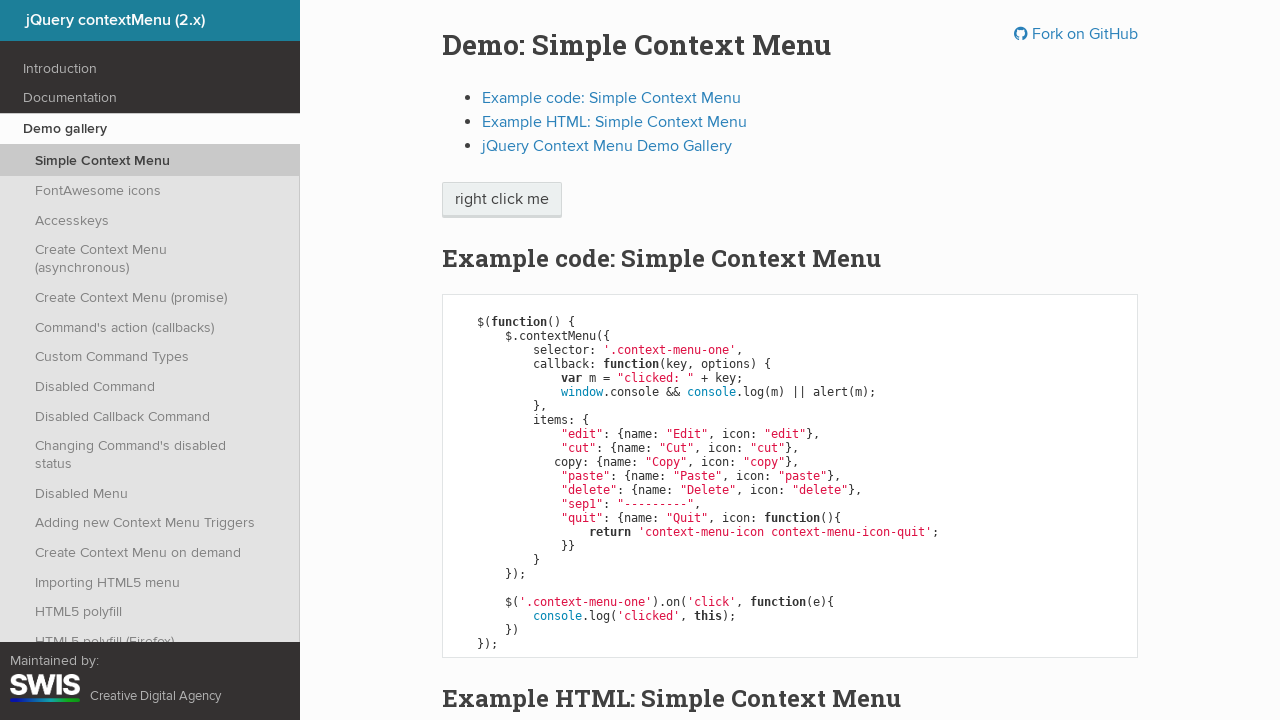

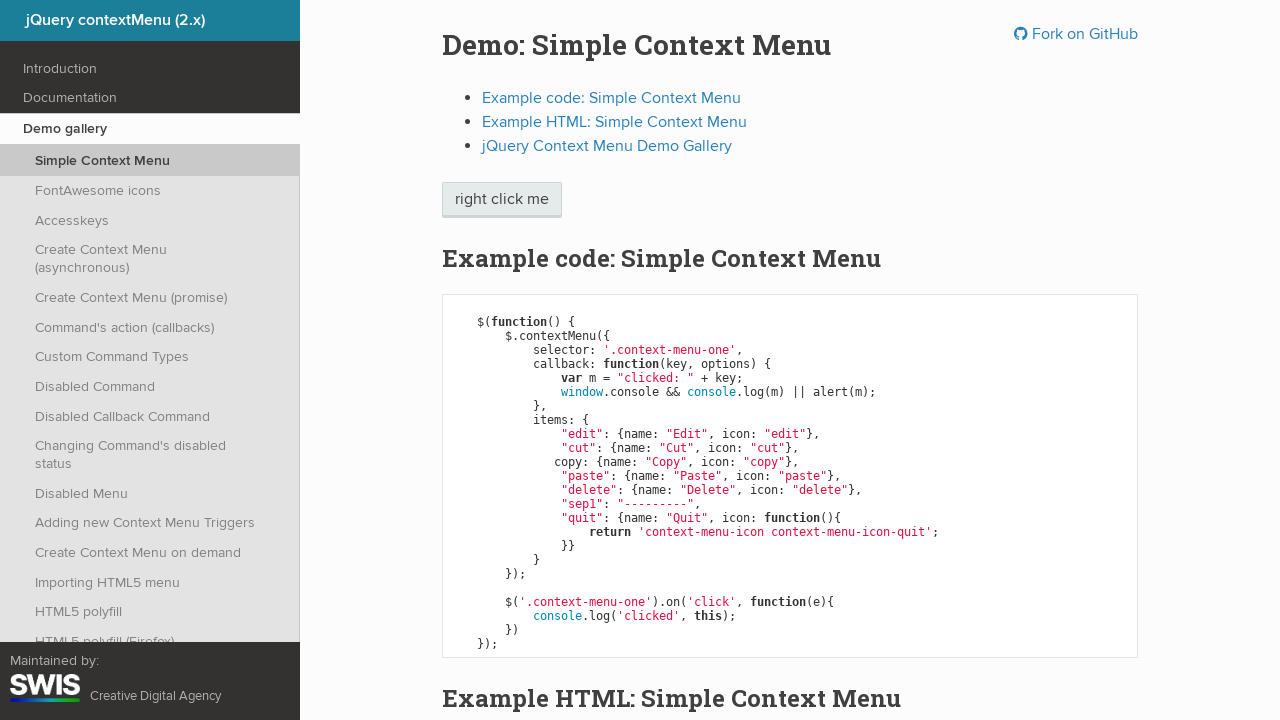